Navigates to a URL and verifies that the page loads correctly by checking the title

Starting URL: https://www.selenium.dev/selenium/web/inputs.html

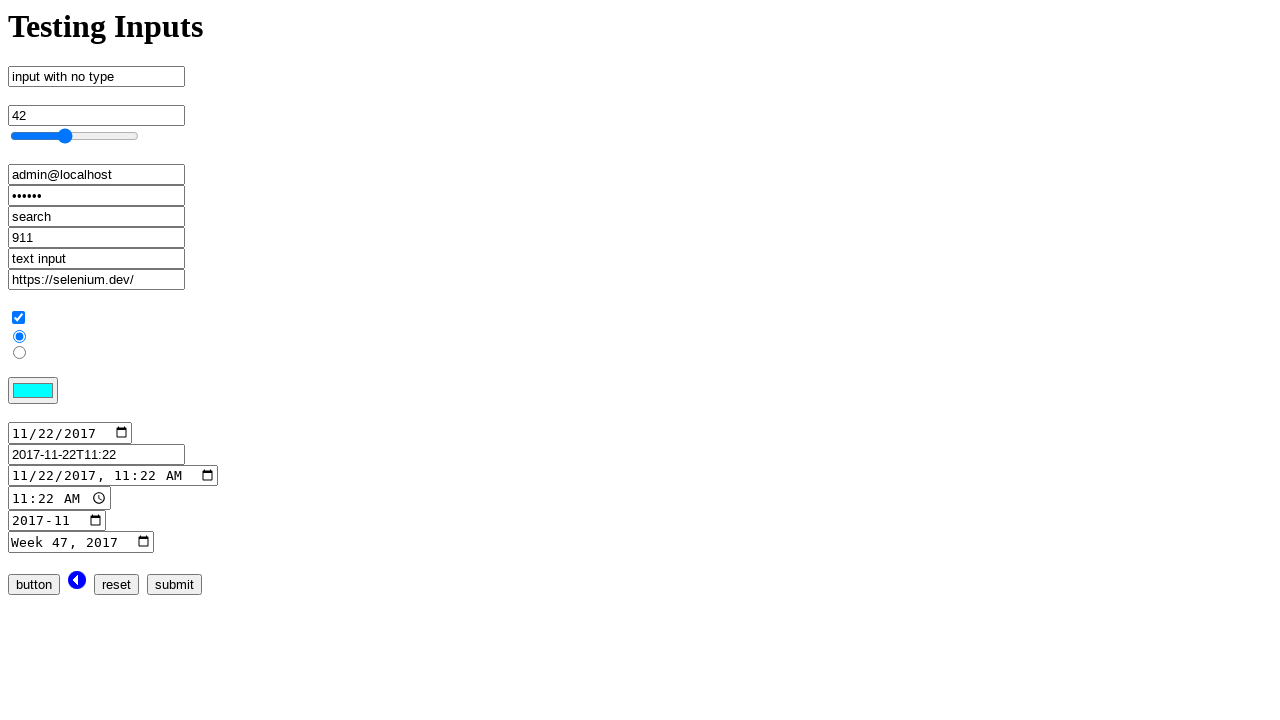

Verified page title is 'inputs'
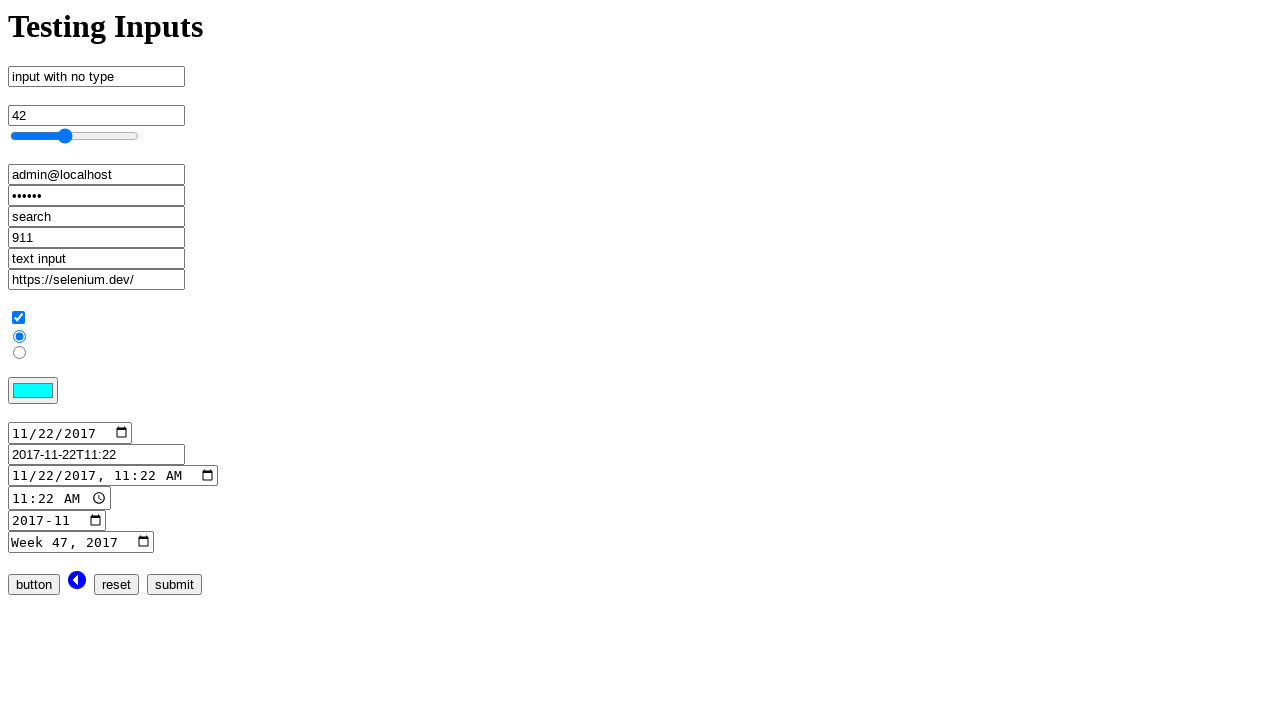

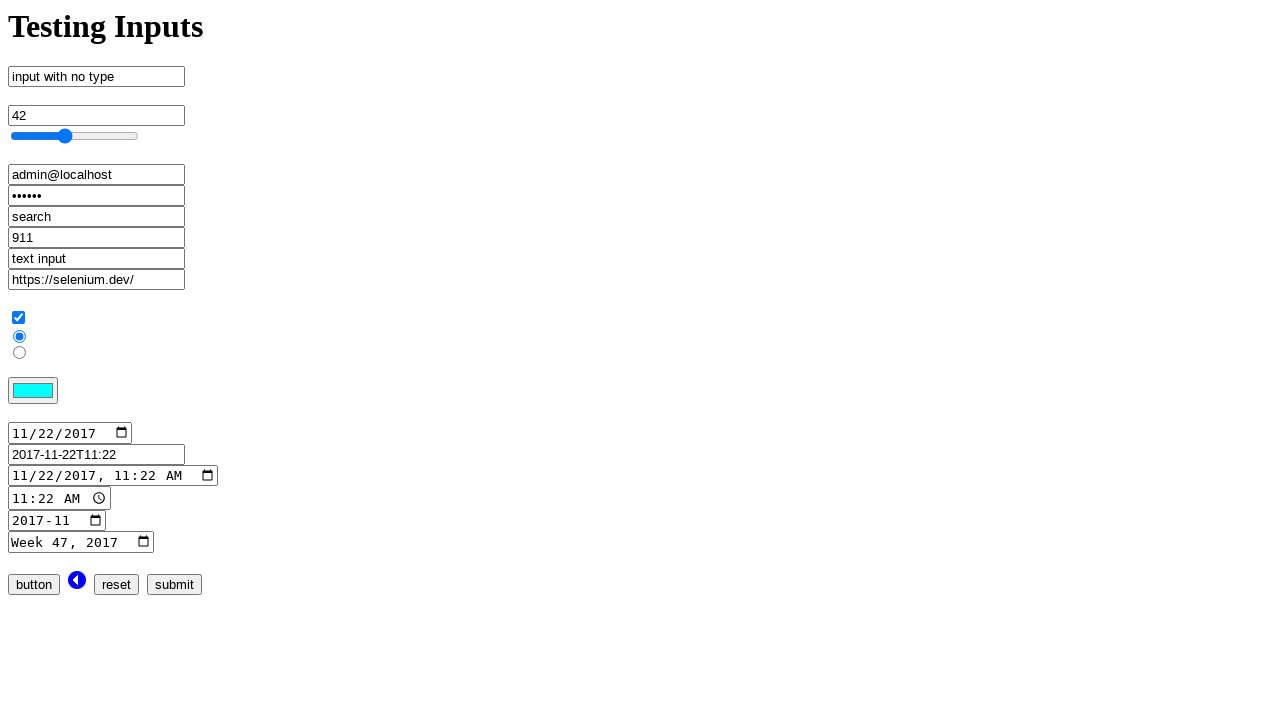